Tests window/tab handling using a simplified approach - clicks a link that opens a new tab and verifies the new tab's title is "New Window"

Starting URL: https://the-internet.herokuapp.com/windows

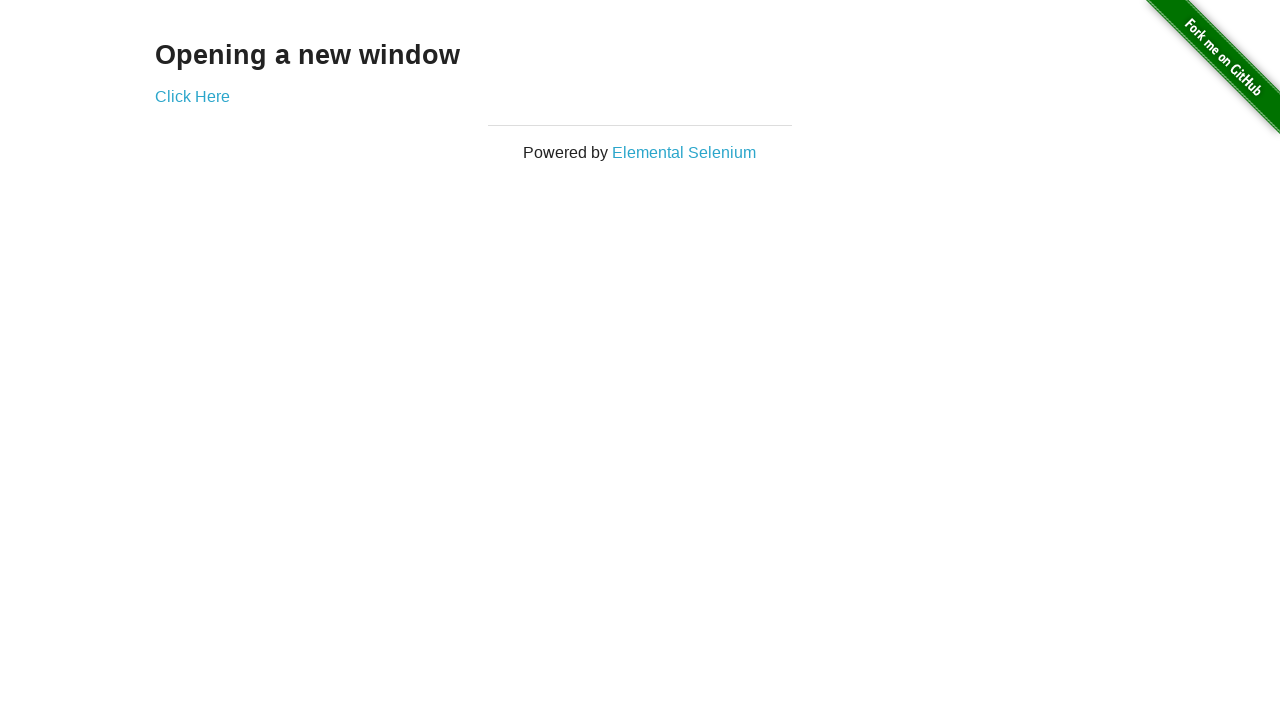

Clicked 'Click Here' link to open new tab at (192, 96) on text=Click Here
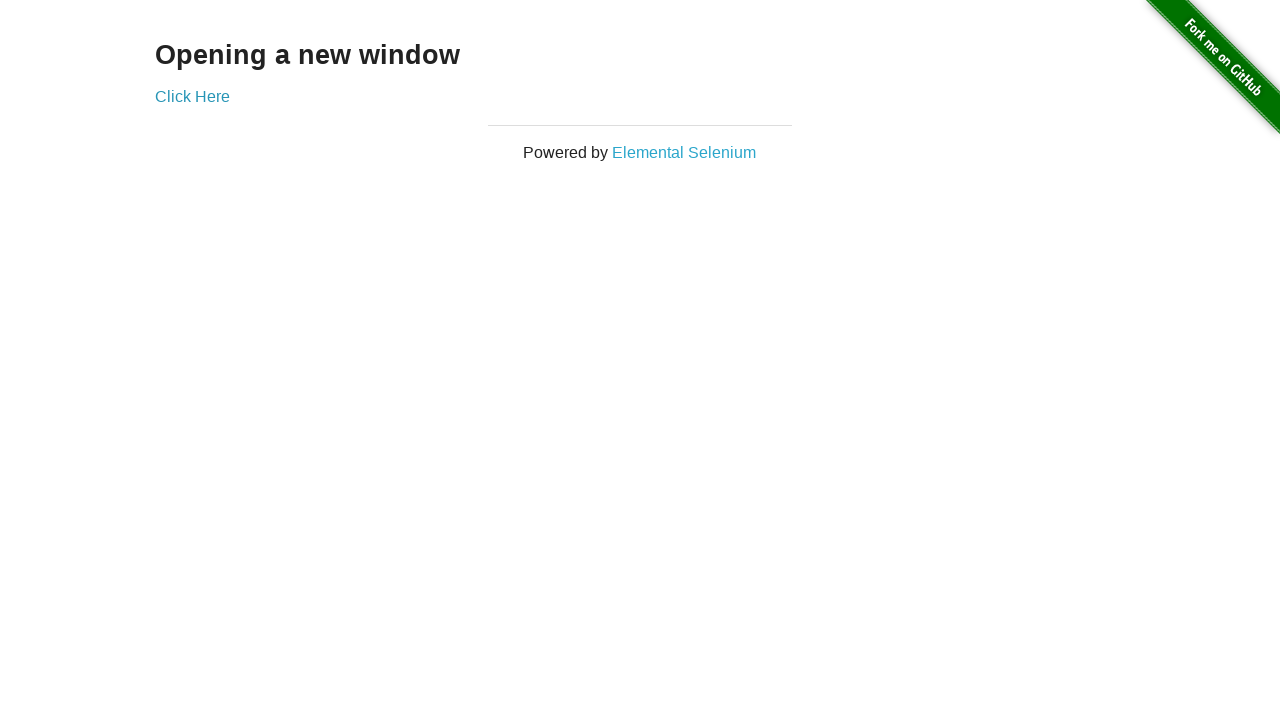

Retrieved new page/tab object
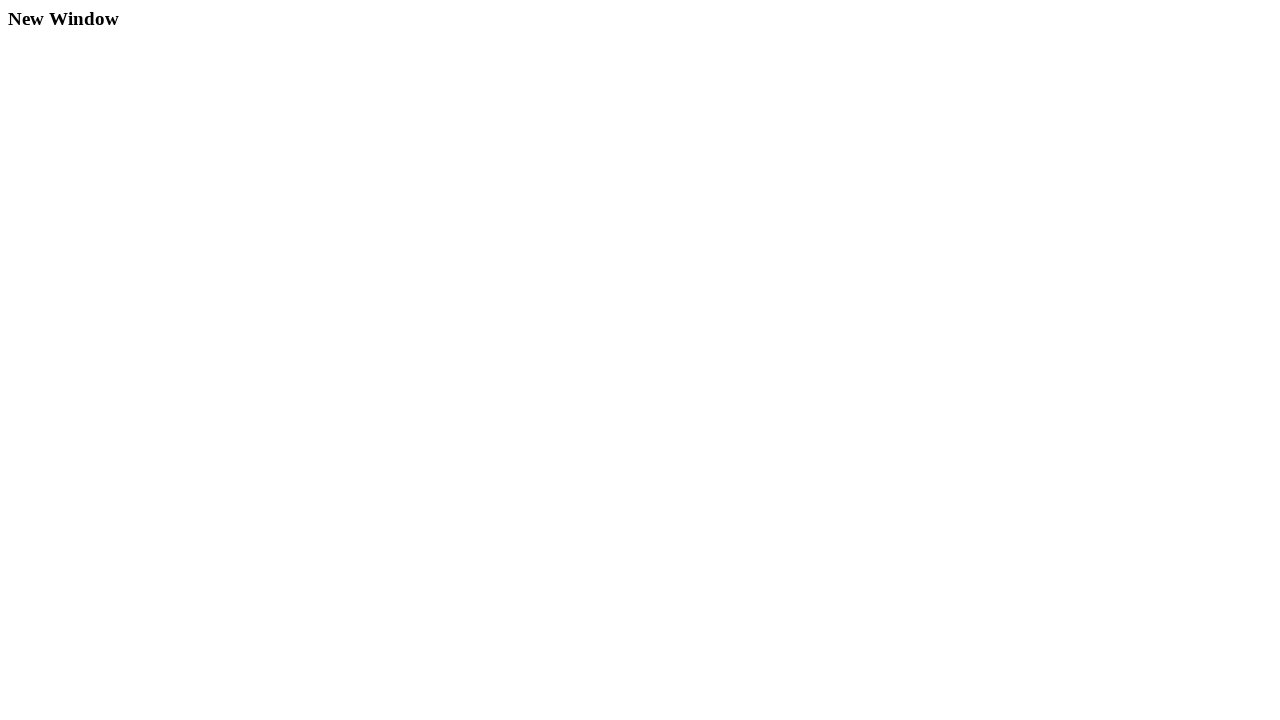

New page loaded successfully
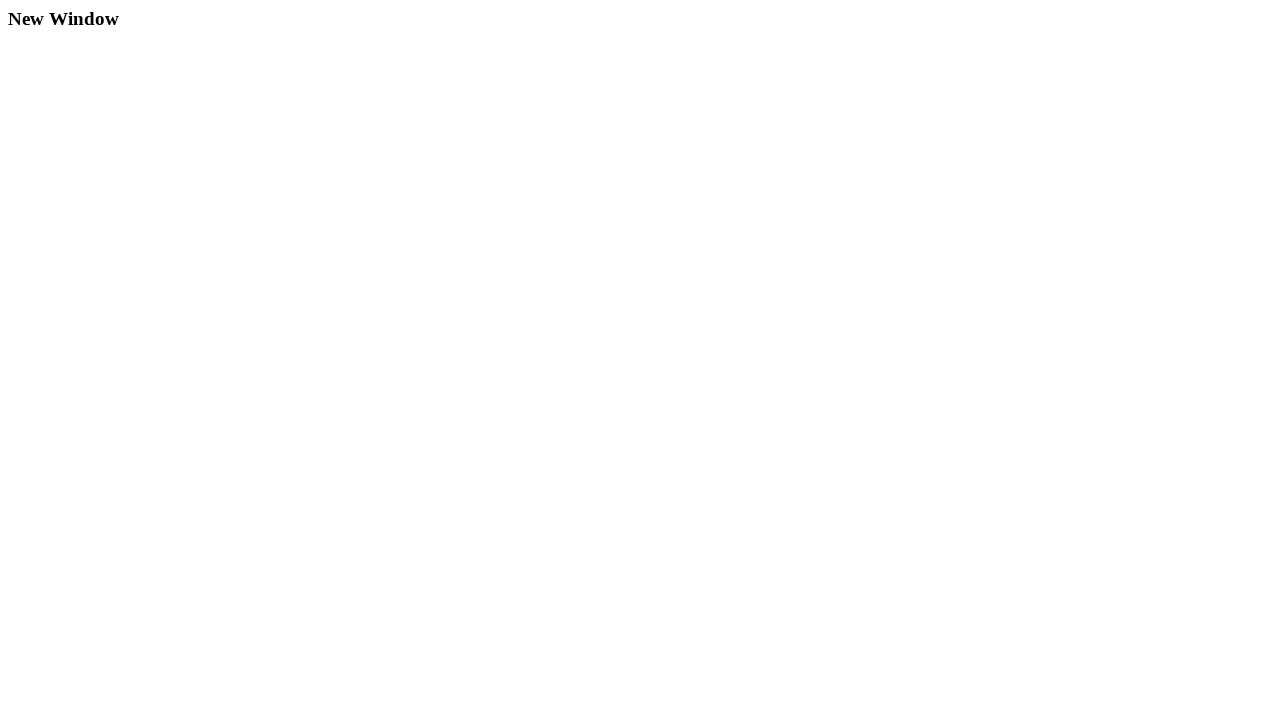

Verified new tab title is 'New Window'
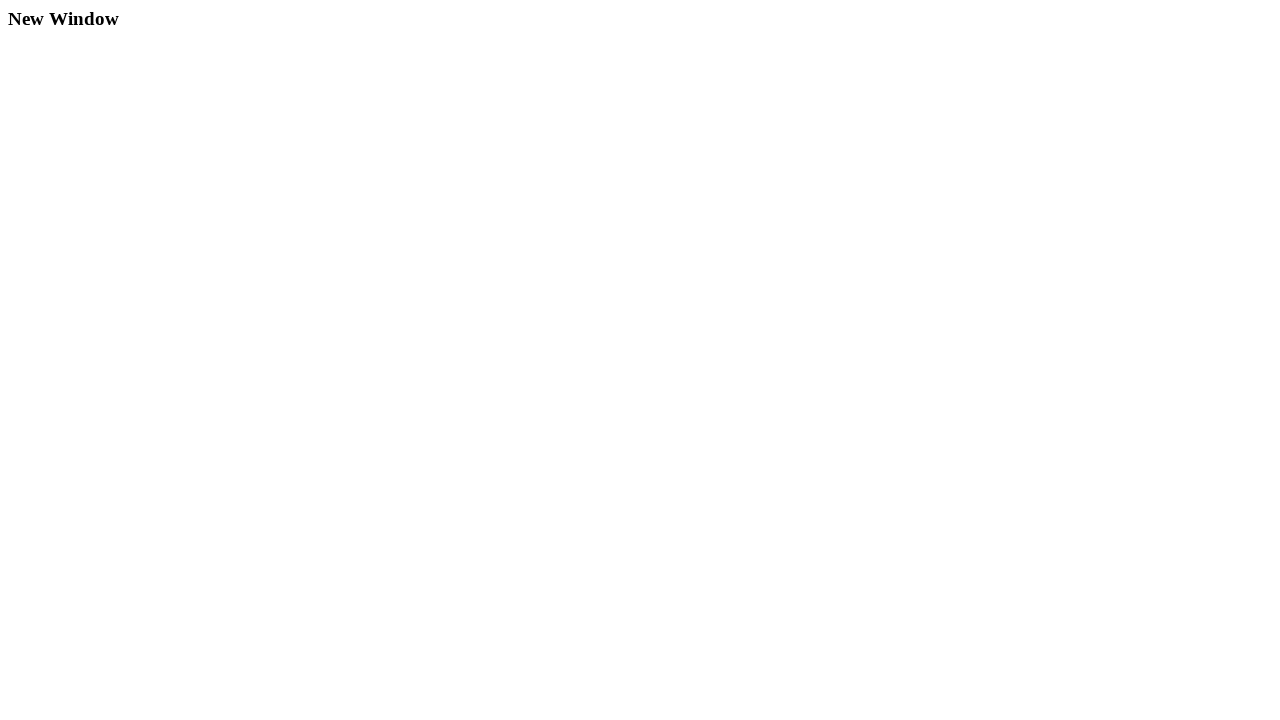

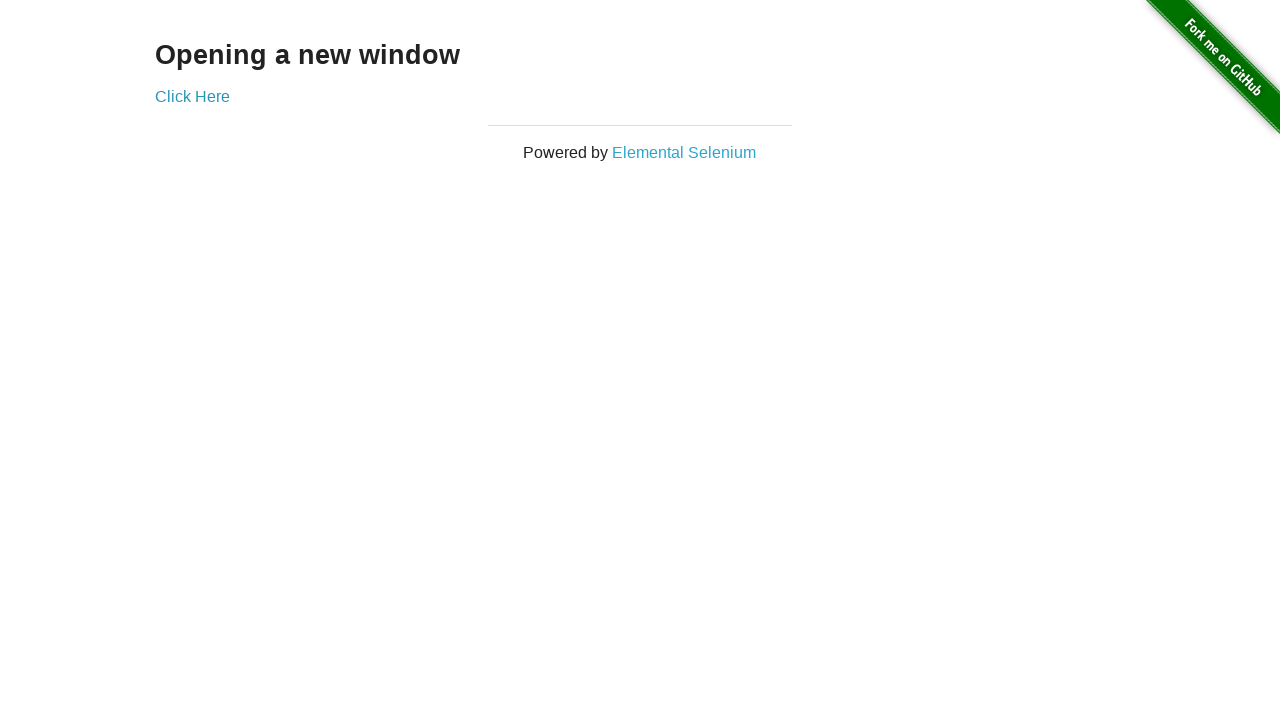